Tests an e-commerce grocery shopping flow by adding specific vegetables (Cucumber, Brocolli, Beetroot) to cart, proceeding to checkout, and applying a promo code to verify the discount functionality.

Starting URL: https://rahulshettyacademy.com/seleniumPractise/

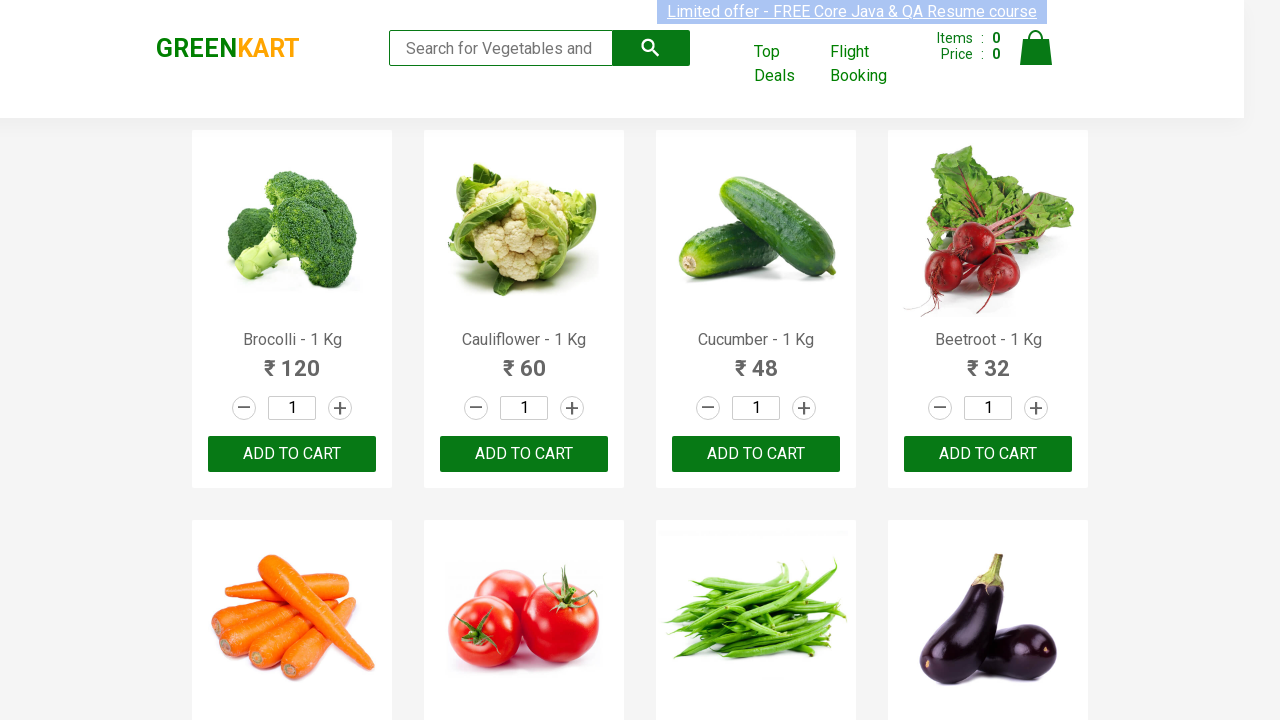

Waited for product names to load on the page
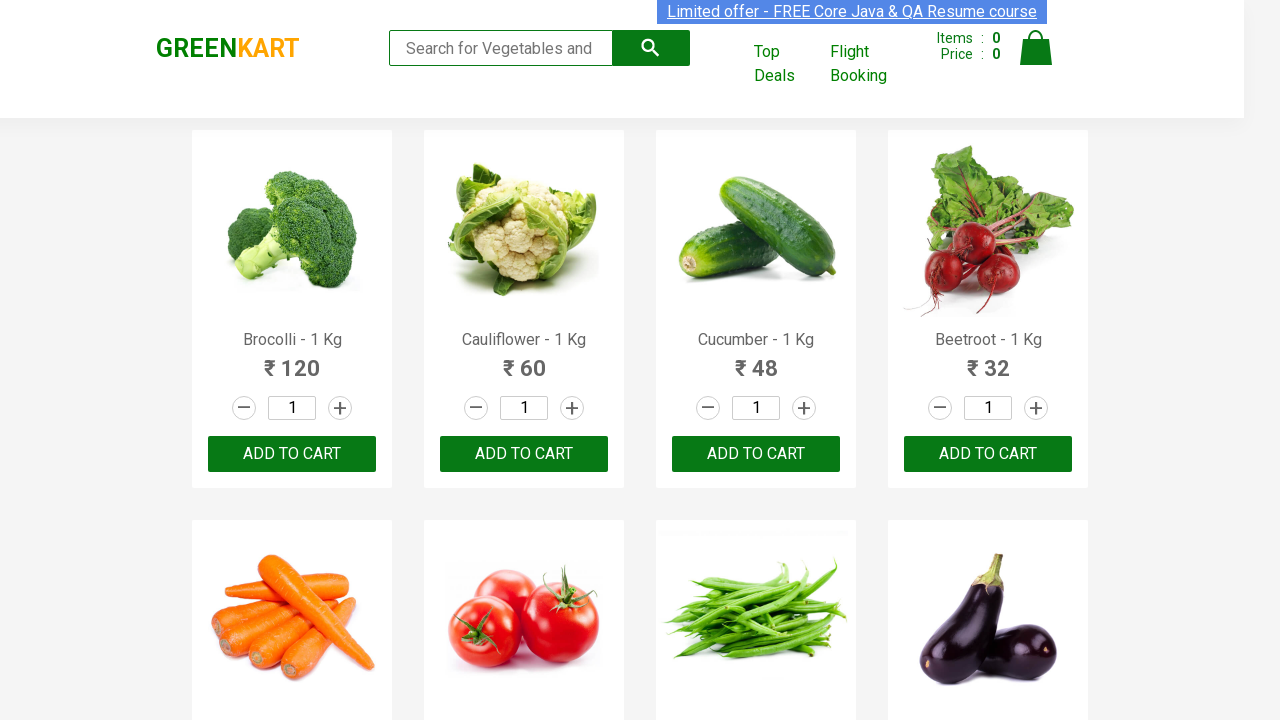

Retrieved all product elements from the page
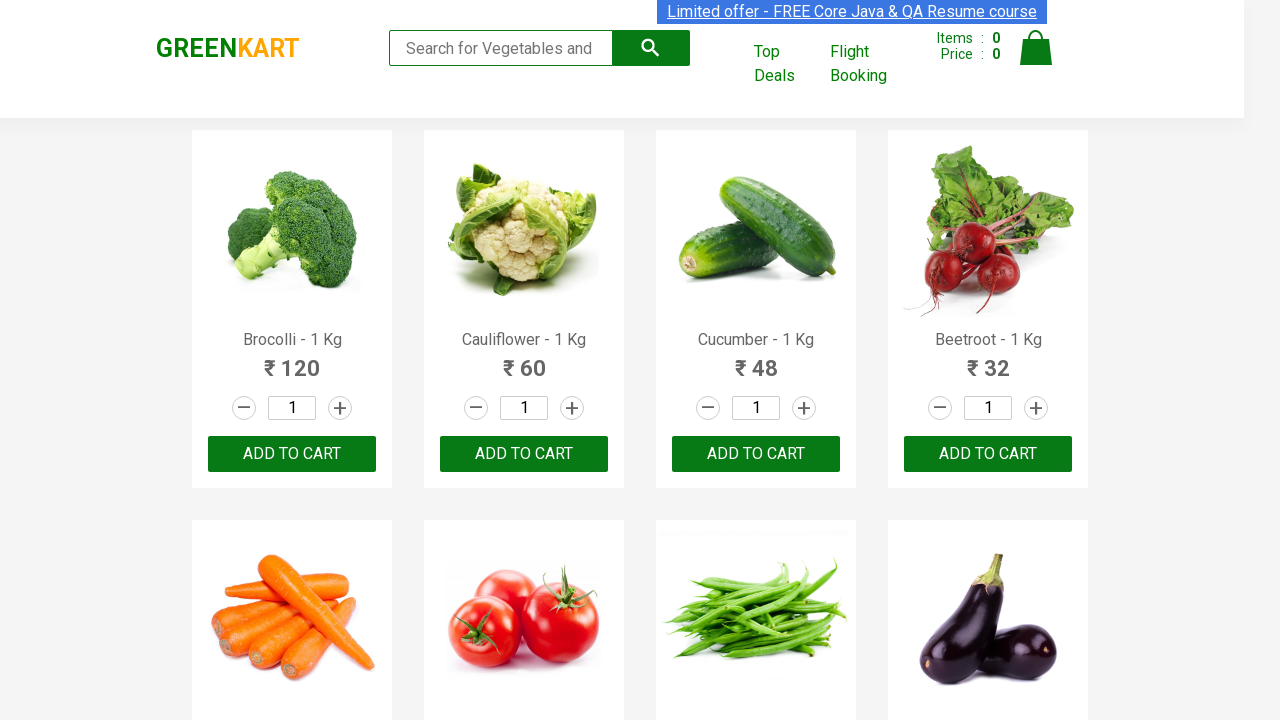

Added Brocolli to cart at (292, 454) on xpath=//div[@class='product-action']/button >> nth=0
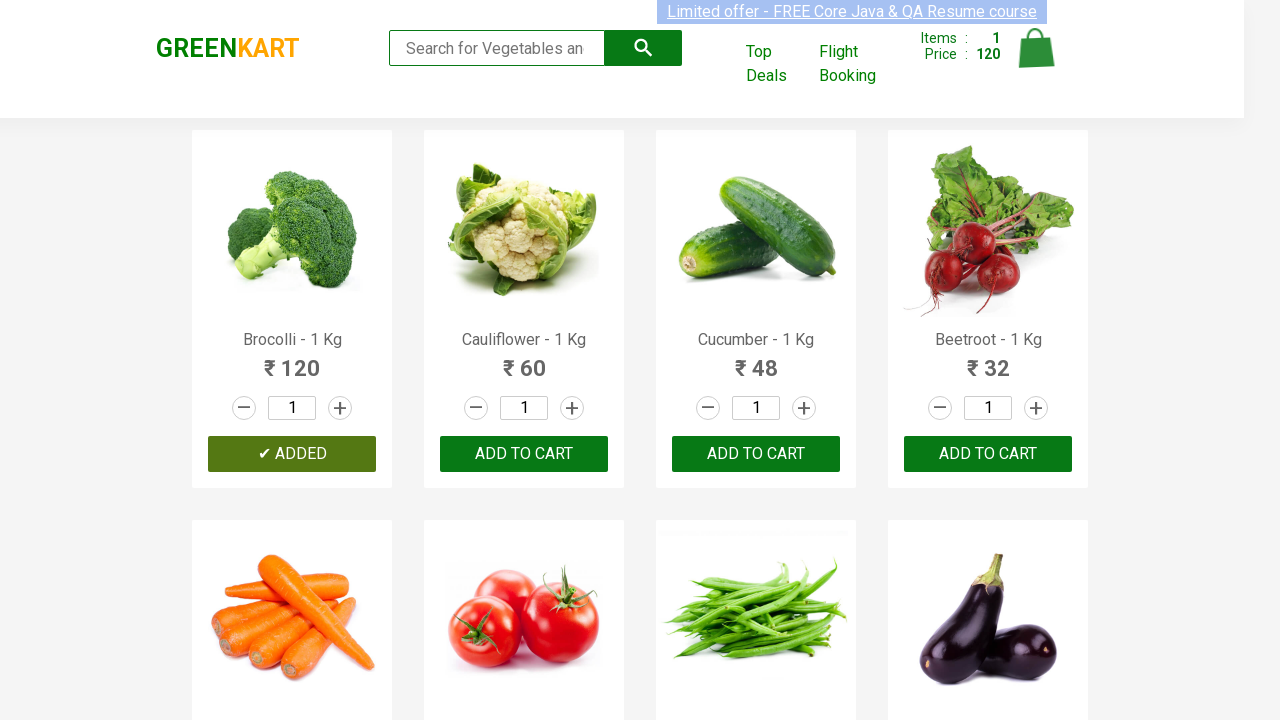

Added Cucumber to cart at (756, 454) on xpath=//div[@class='product-action']/button >> nth=2
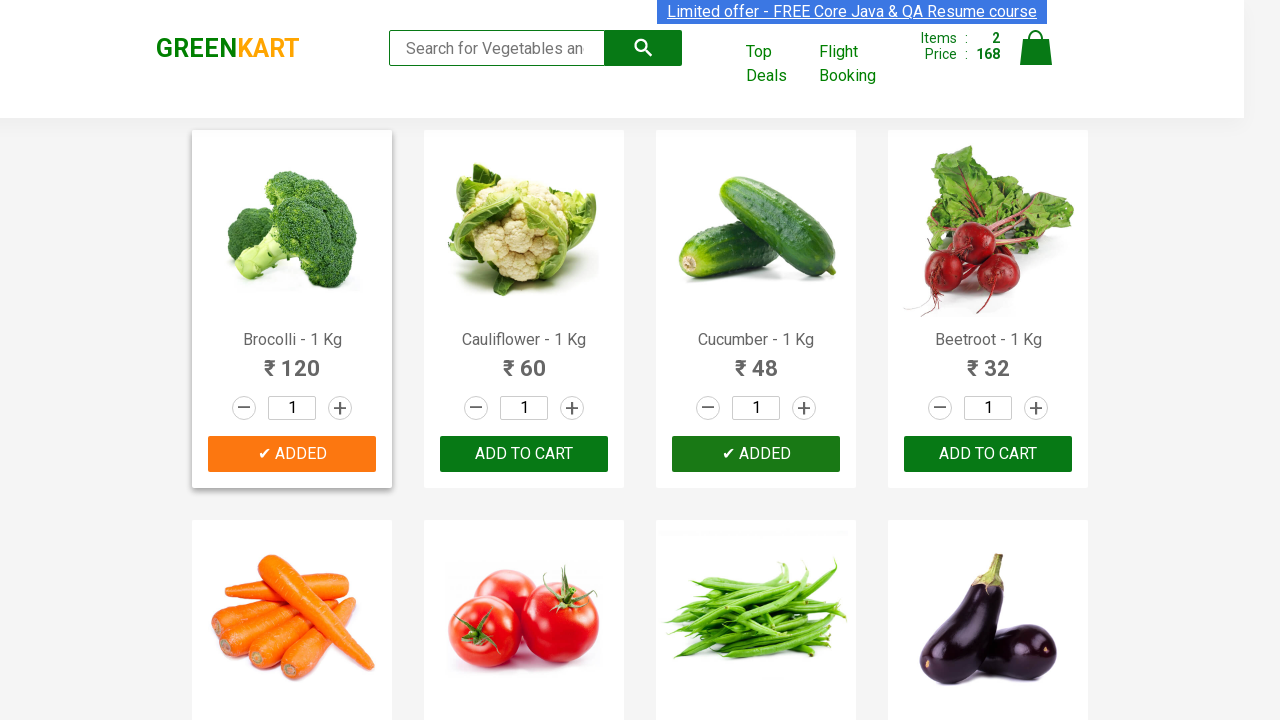

Added Beetroot to cart at (988, 454) on xpath=//div[@class='product-action']/button >> nth=3
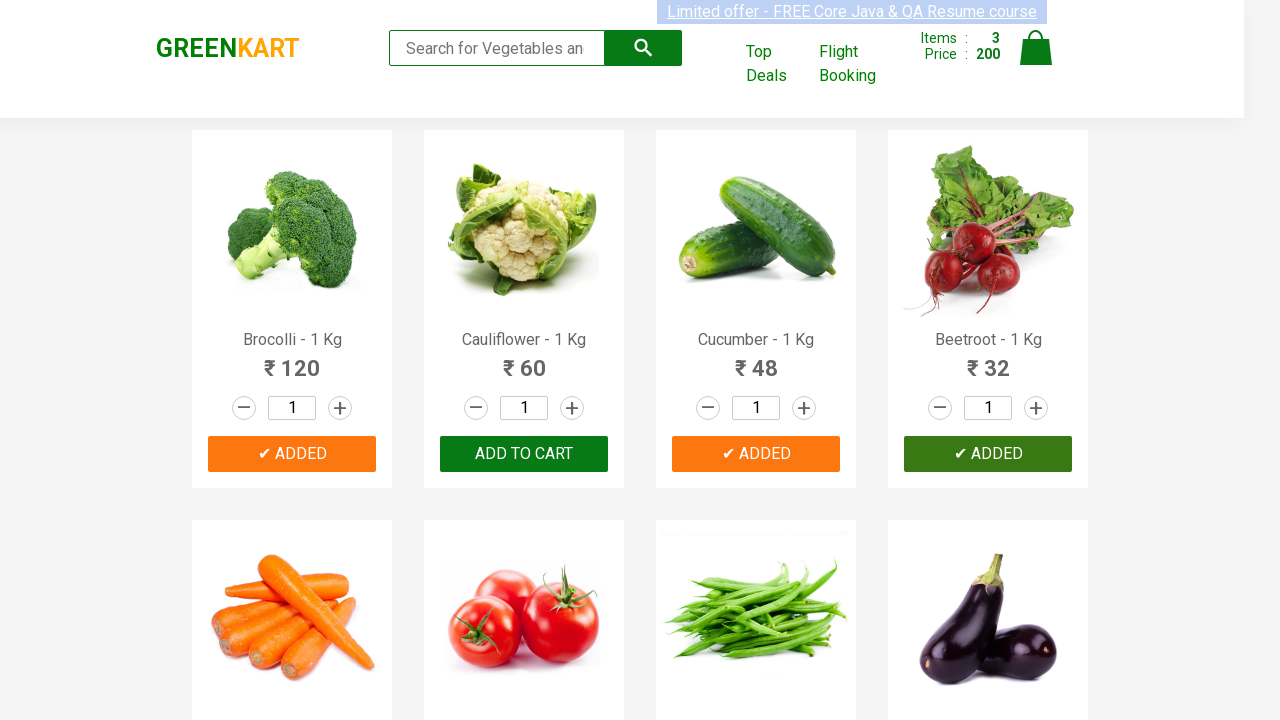

Clicked on Cart icon to view shopping cart at (1036, 48) on img[alt='Cart']
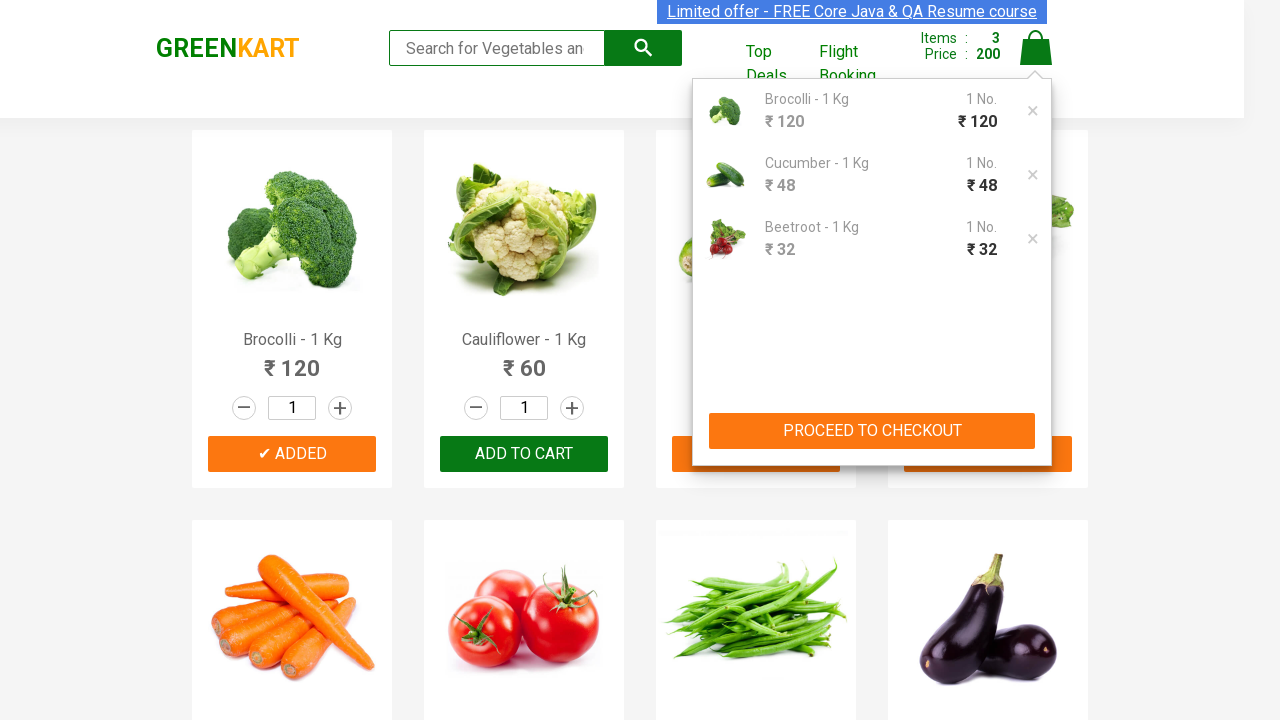

Clicked Proceed to Checkout button at (872, 431) on xpath=//button[contains(text(),'PROCEED TO CHECKOUT')]
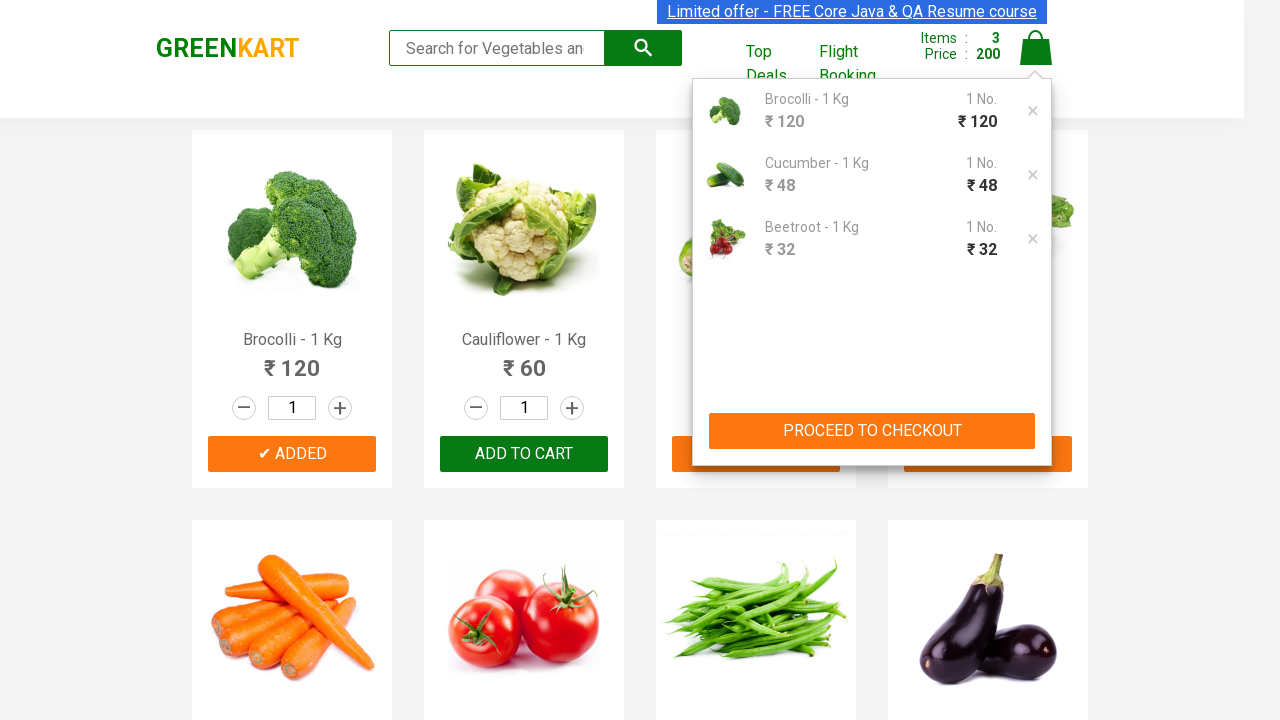

Promo code input field loaded on checkout page
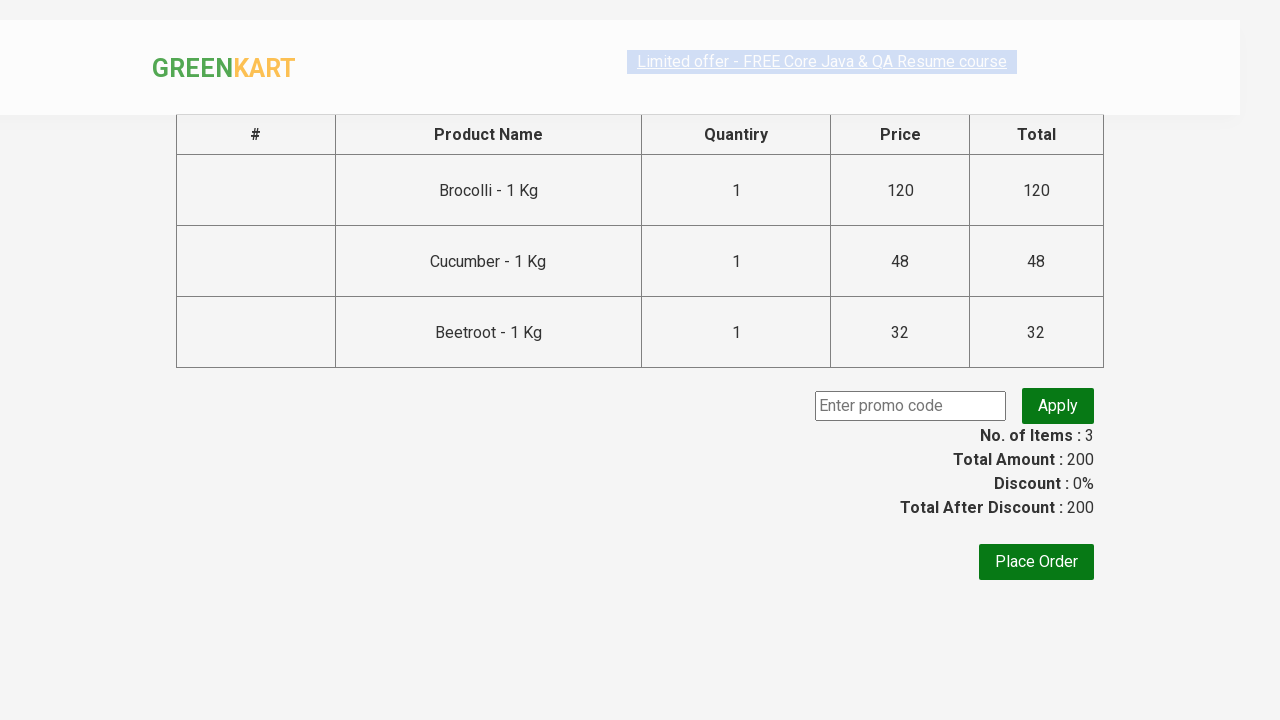

Entered promo code 'rahulshettyacademy' in the input field on input.promoCode
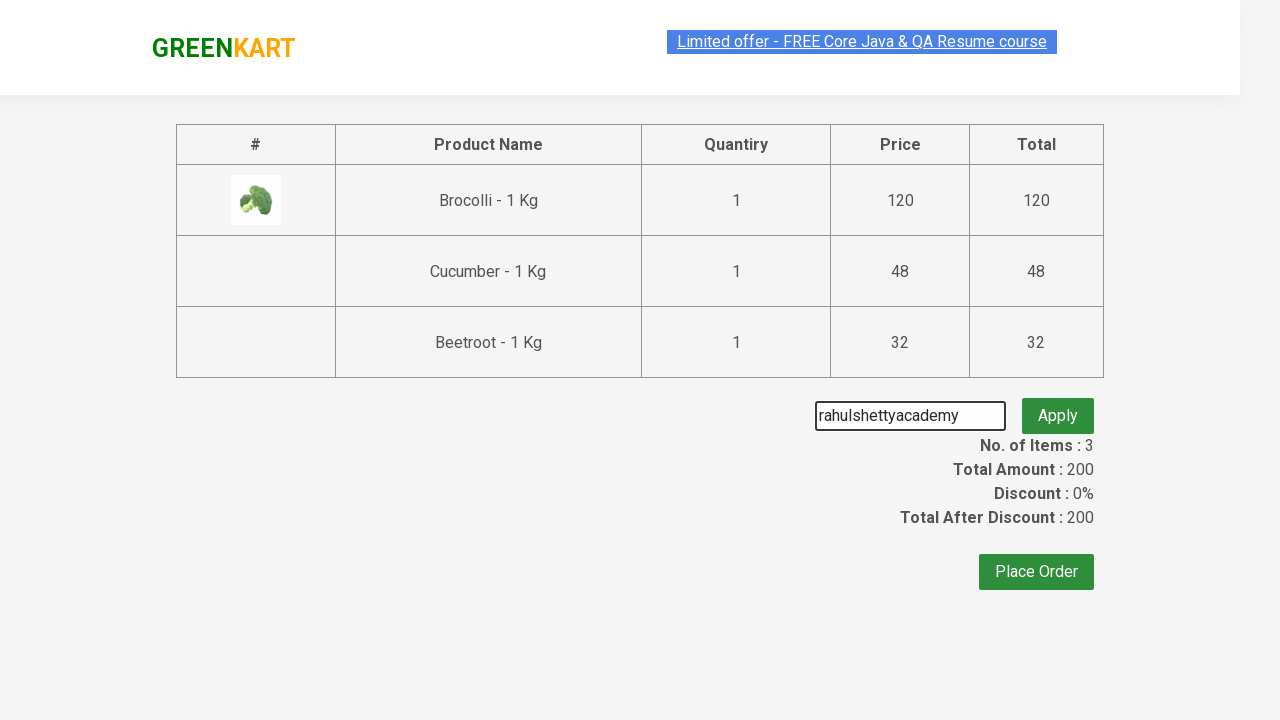

Clicked Apply button to apply the promo code at (1058, 406) on button.promoBtn
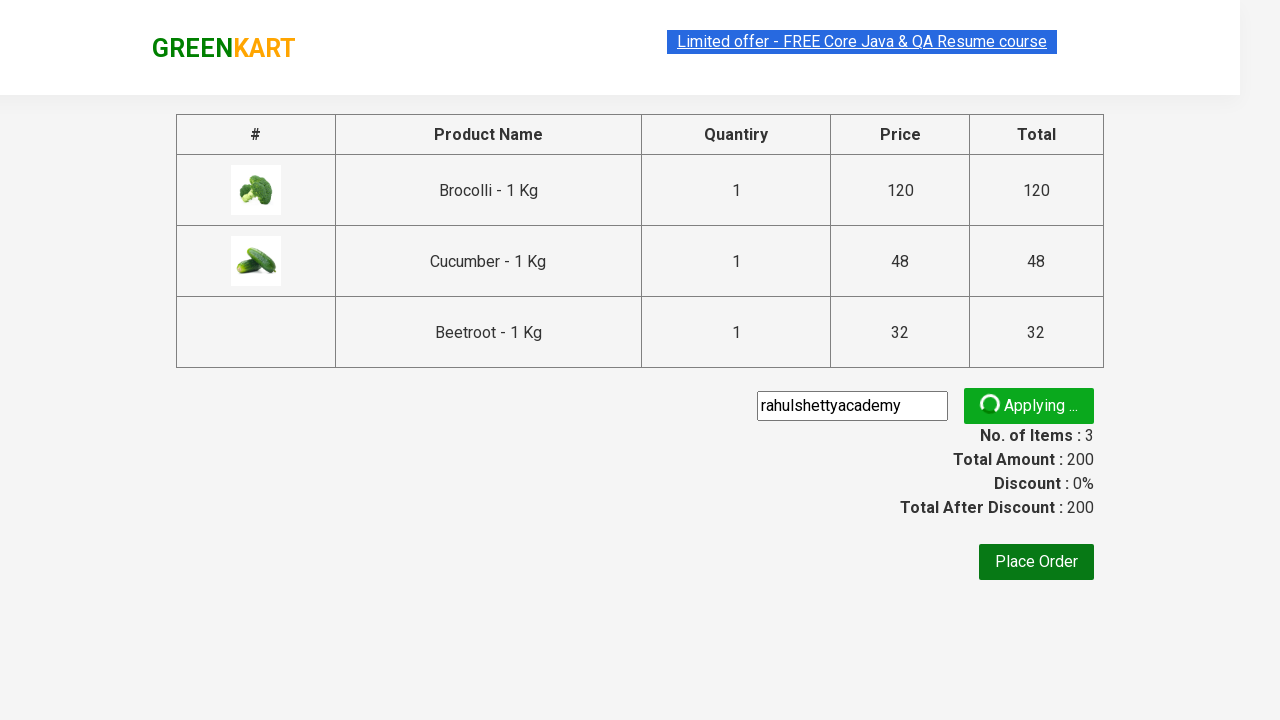

Promo code successfully applied - discount confirmed
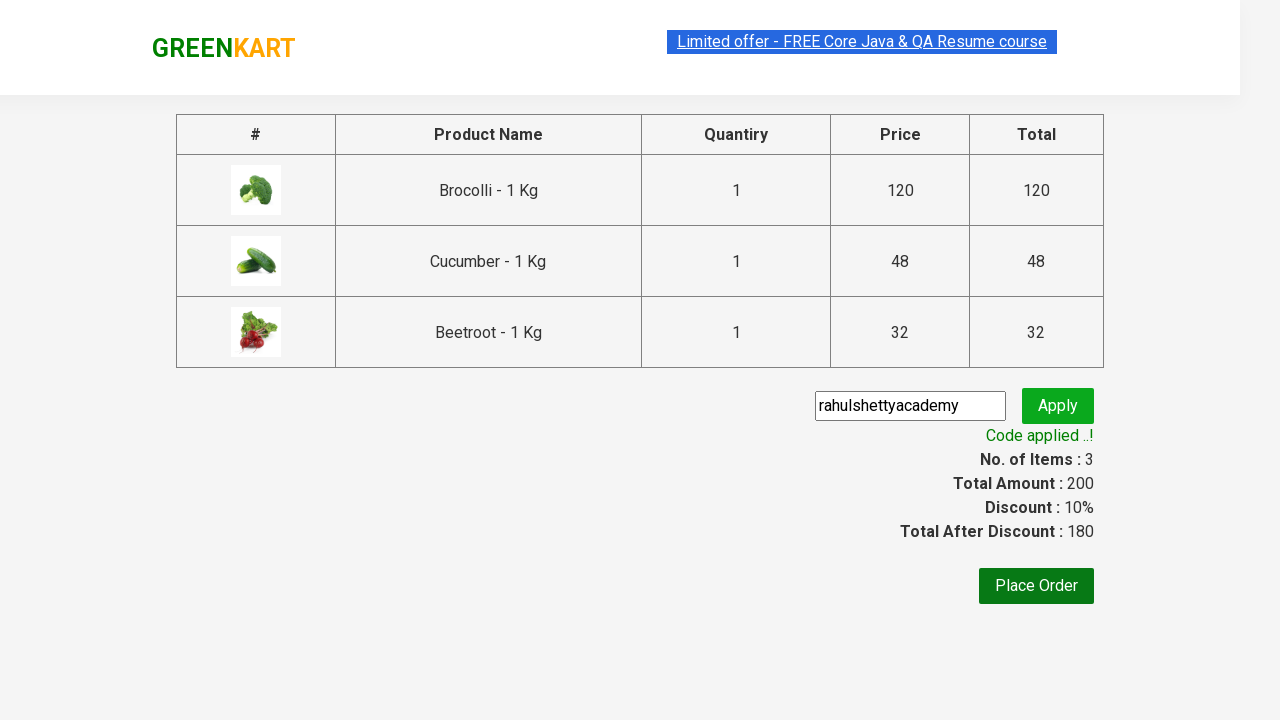

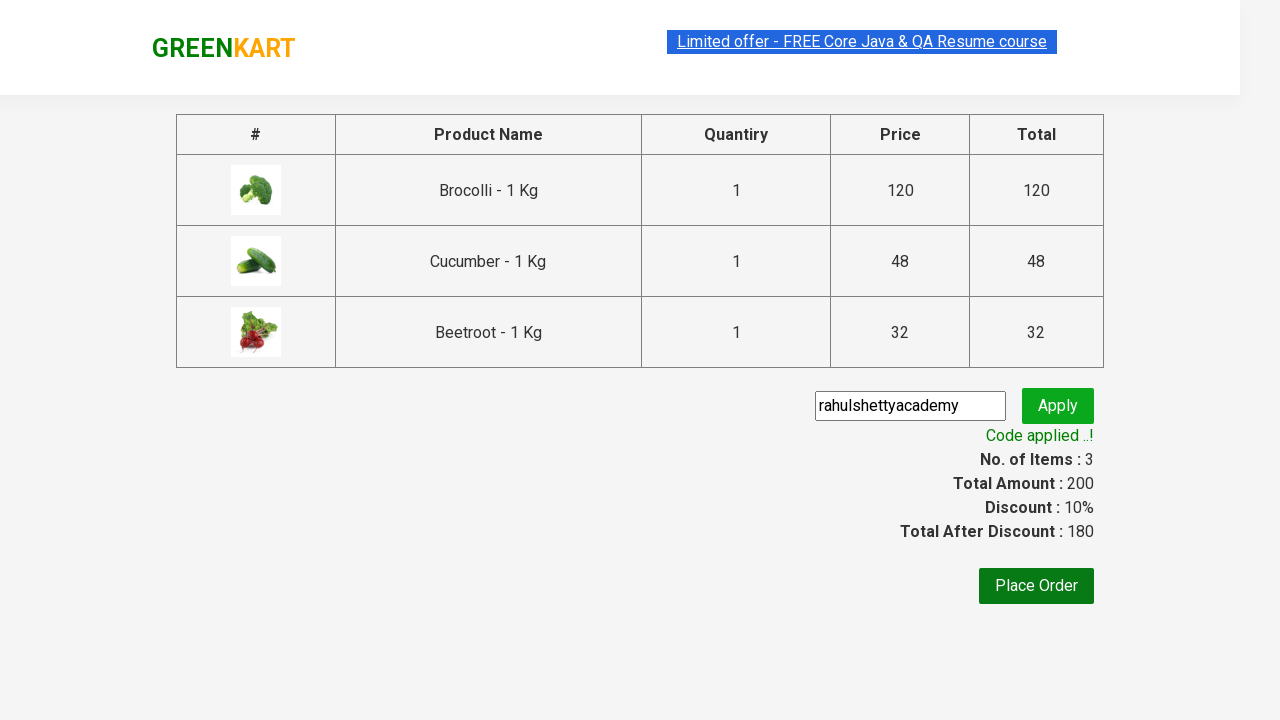